Tests dropdown selection by selecting the first option and verifying it is selected

Starting URL: https://the-internet.herokuapp.com/dropdown

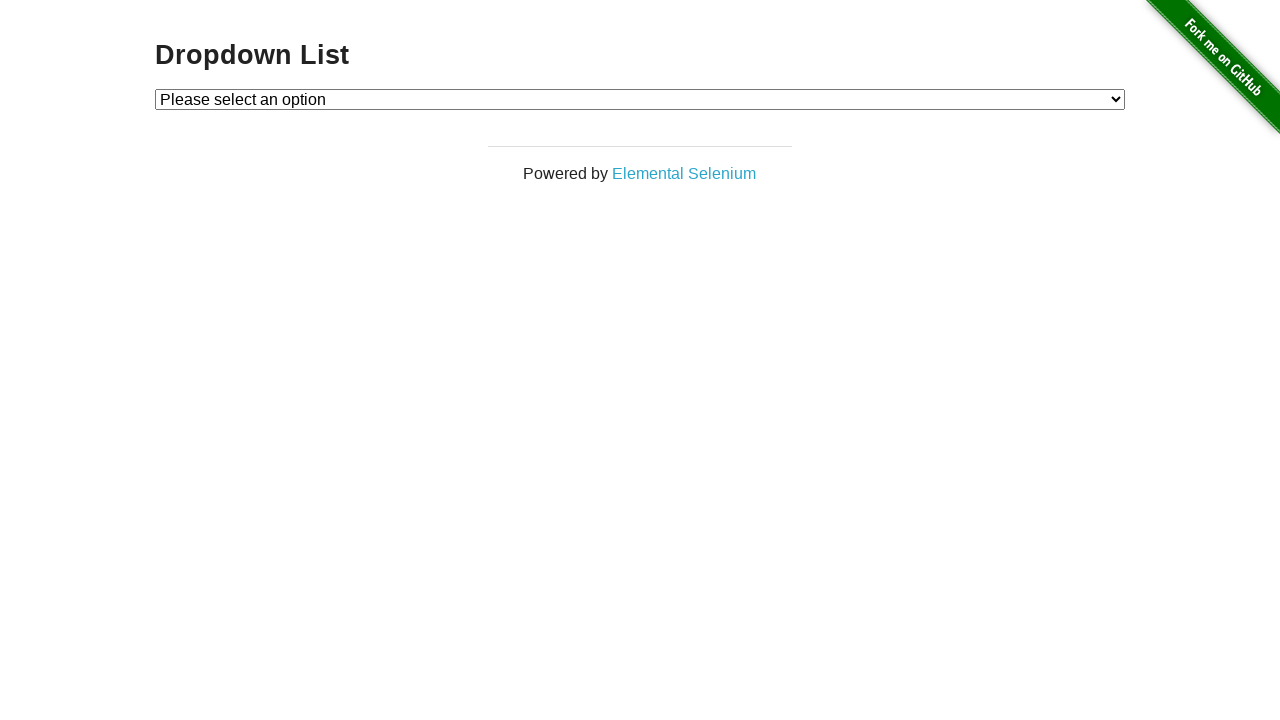

Navigated to dropdown test page
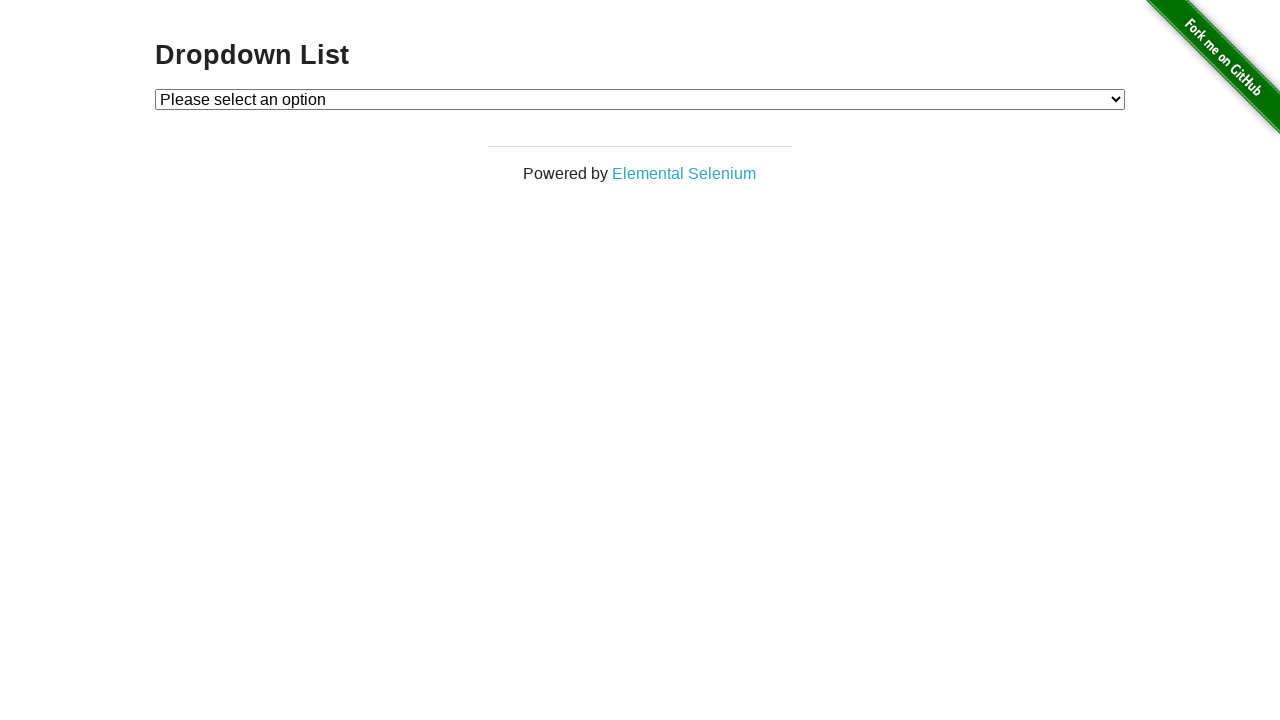

Selected 'Option 1' from dropdown on #dropdown
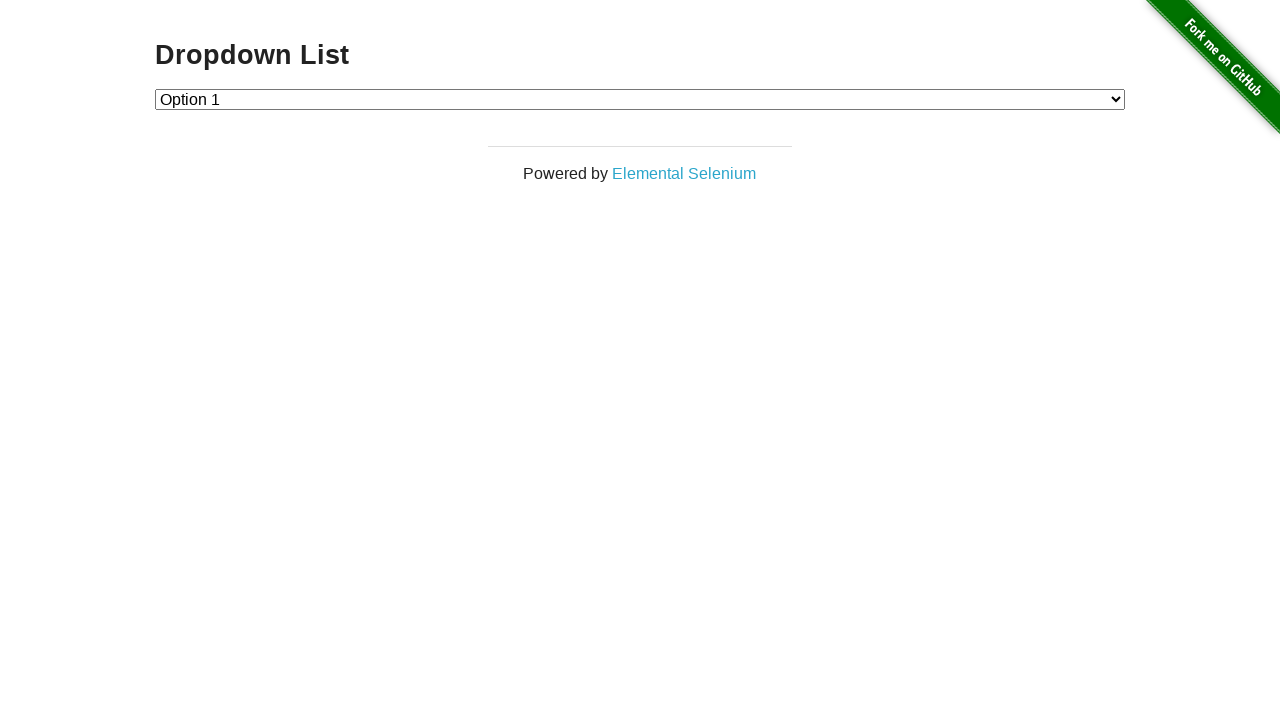

Retrieved selected dropdown value
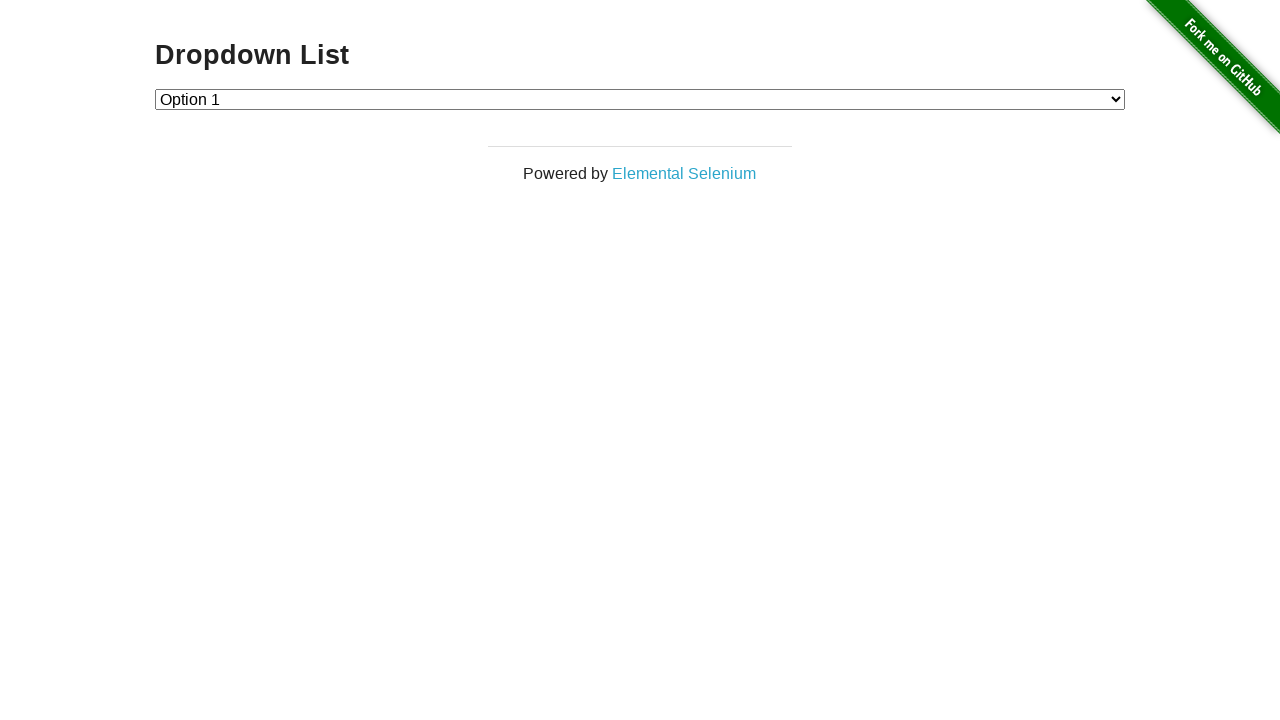

Verified that Option 1 is selected (value='1')
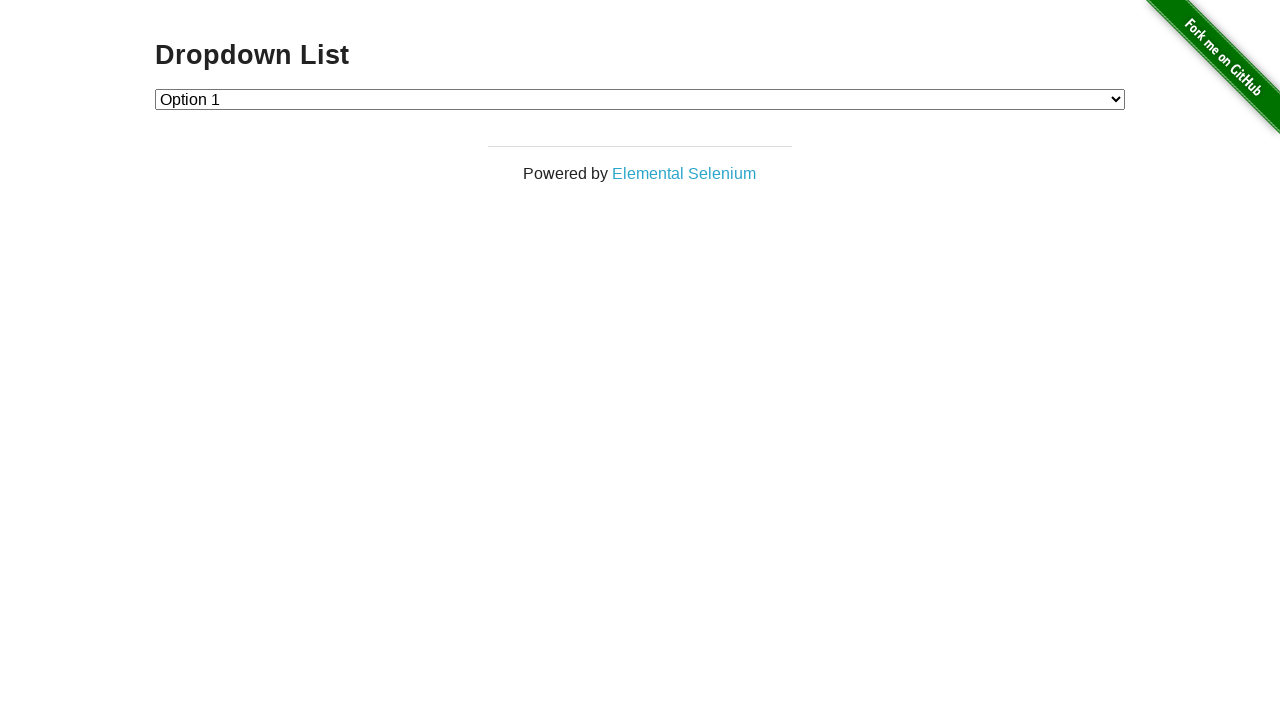

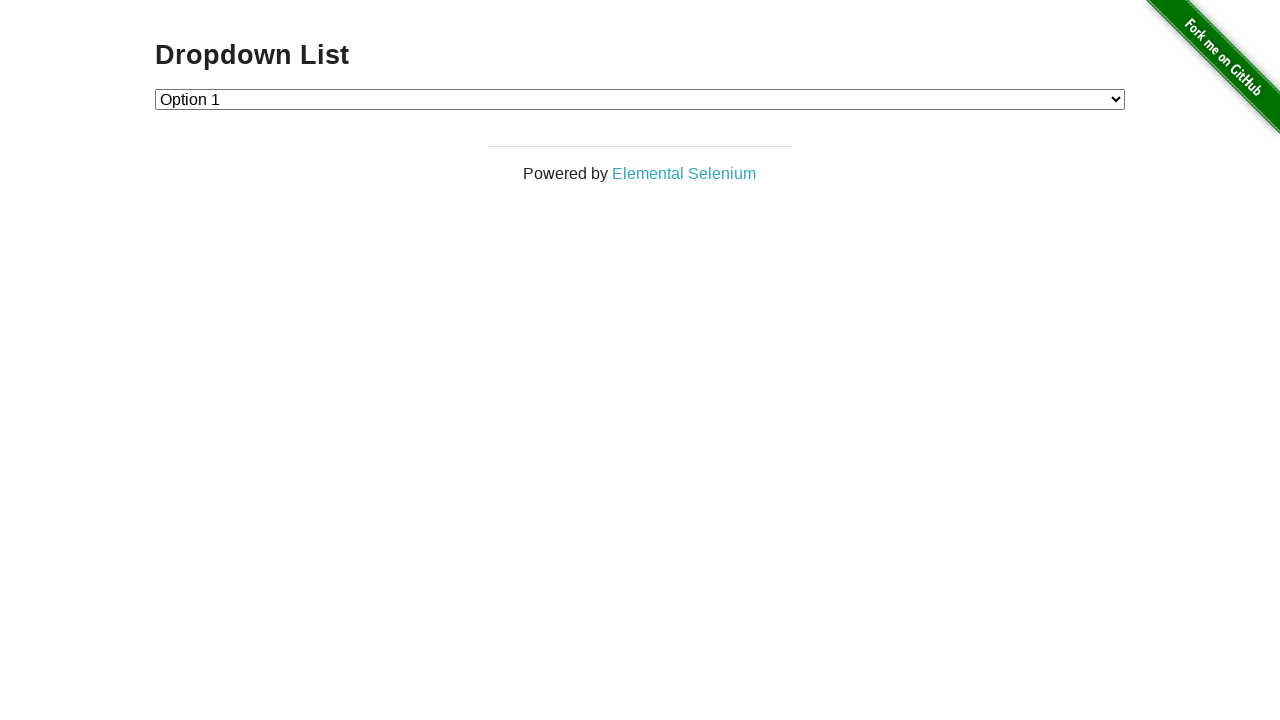